Tests searchable dropdown by typing country names and selecting matching results

Starting URL: https://react.semantic-ui.com/maximize/dropdown-example-search-selection/

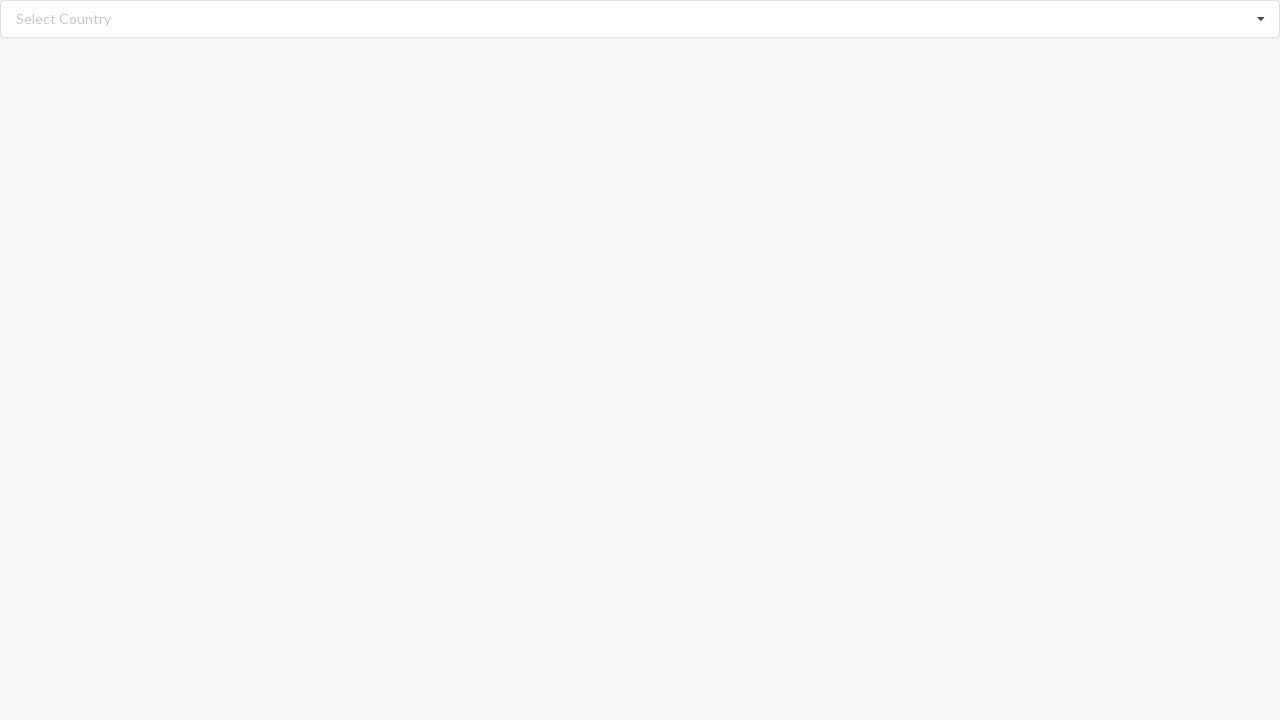

Filled search field with 'Afghanistan' on input.search
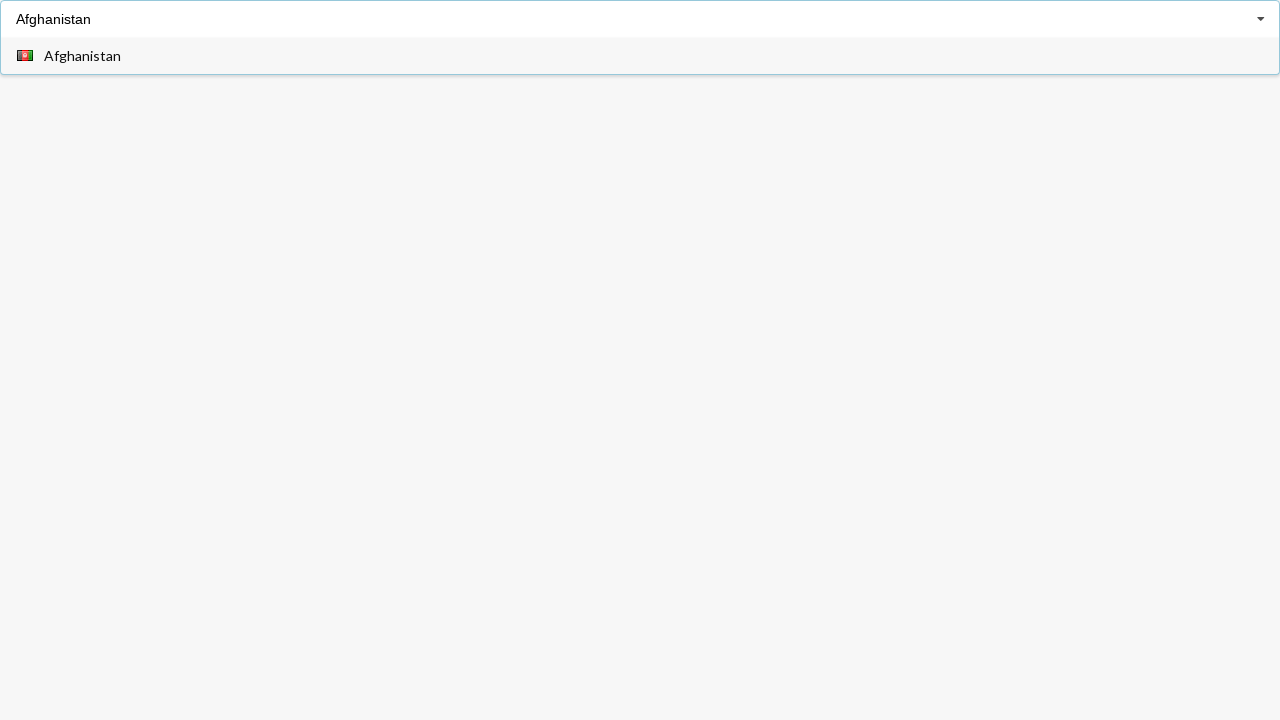

Waited for dropdown items to become visible
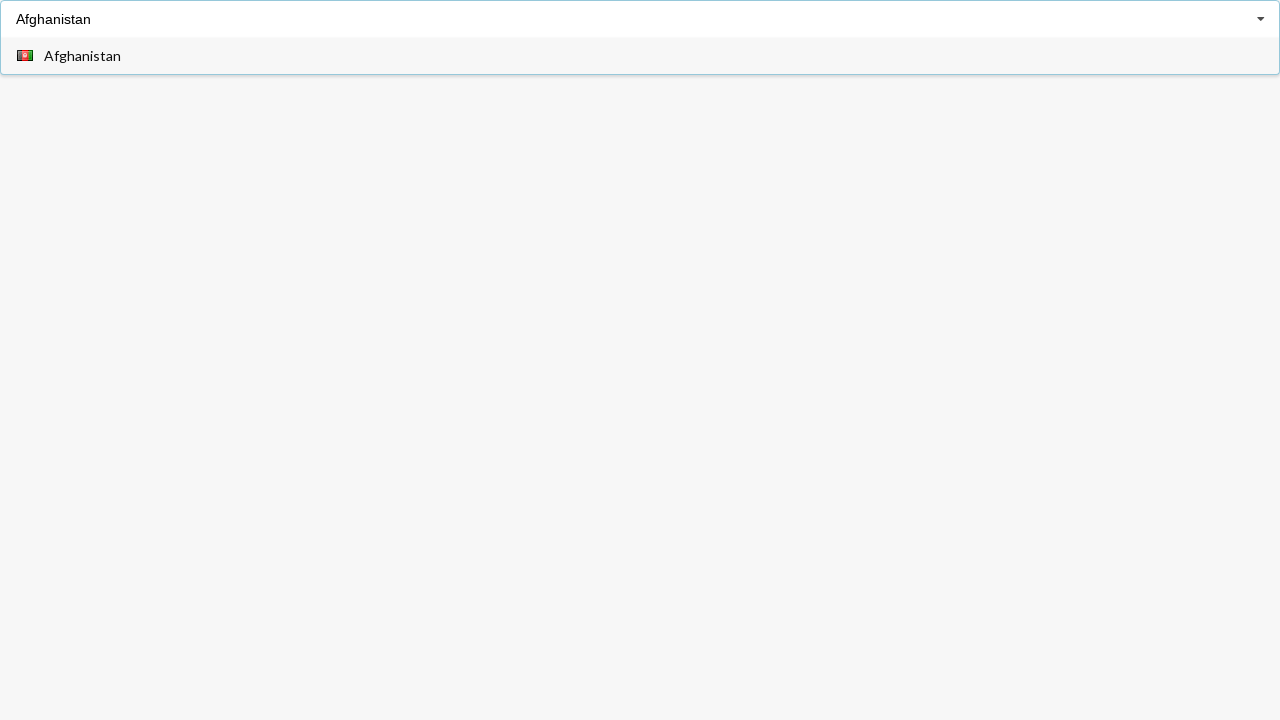

Retrieved all dropdown item elements
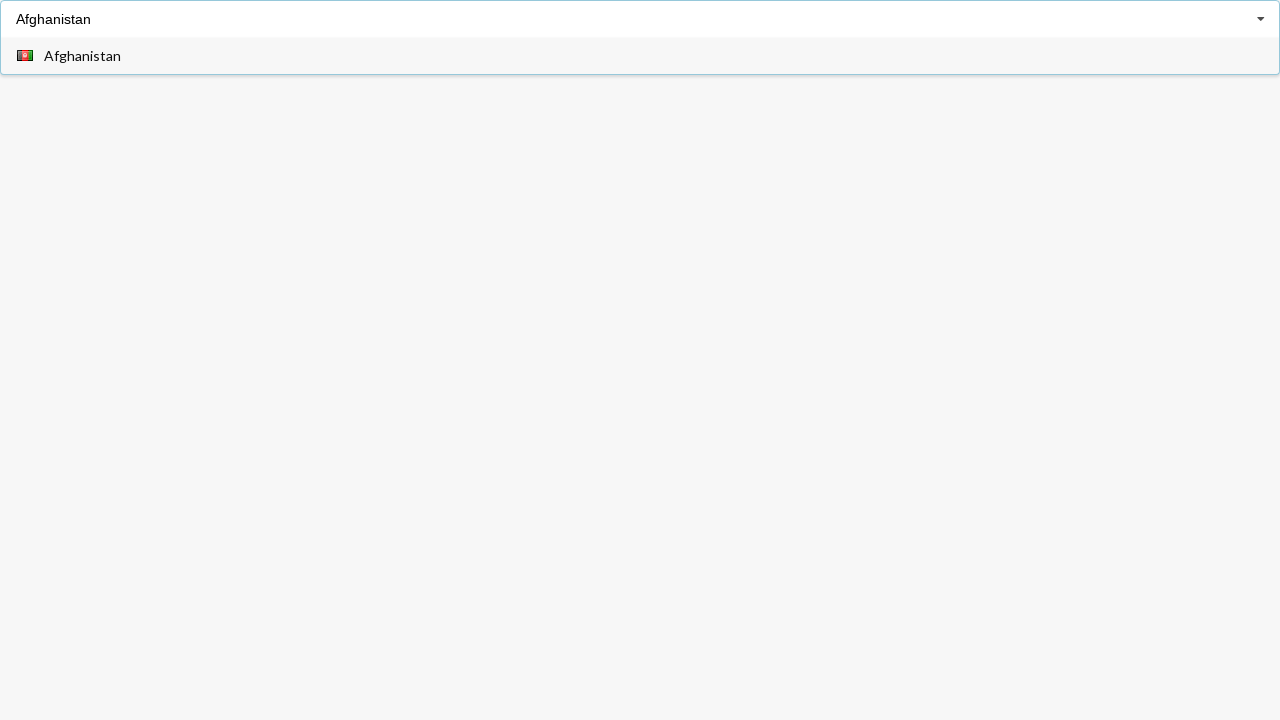

Clicked on Afghanistan option from dropdown
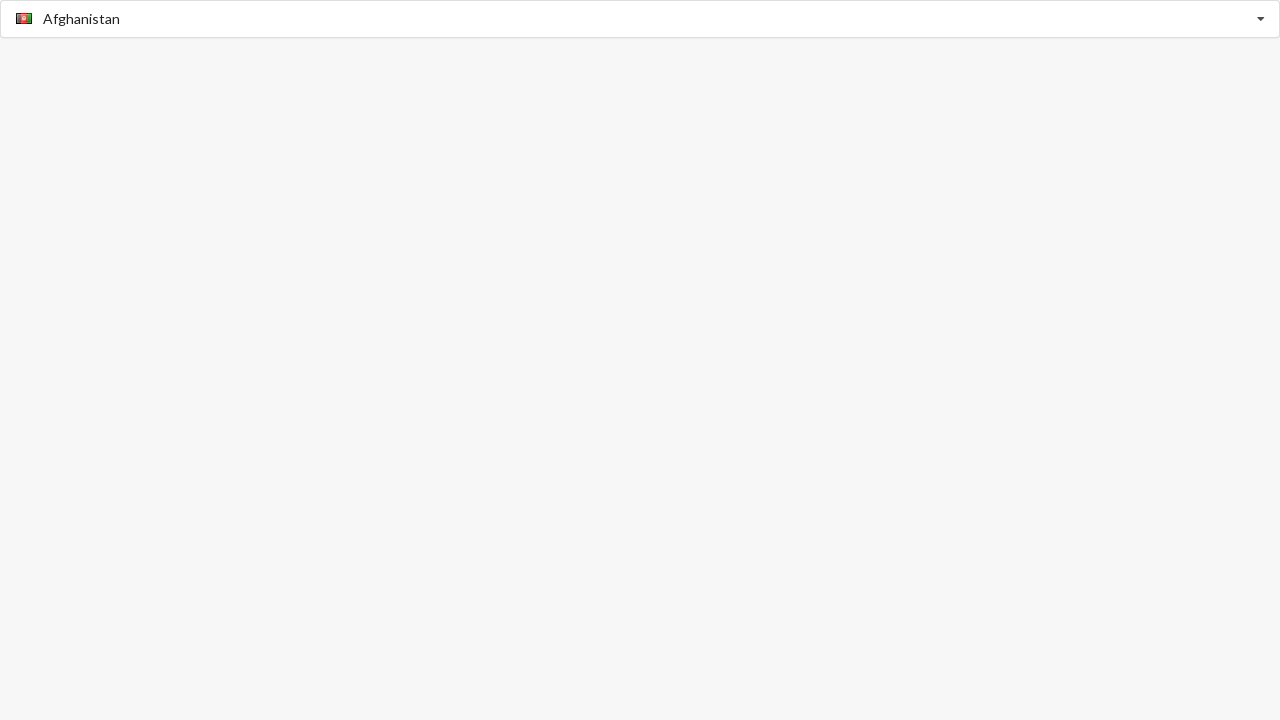

Verified that Afghanistan was selected
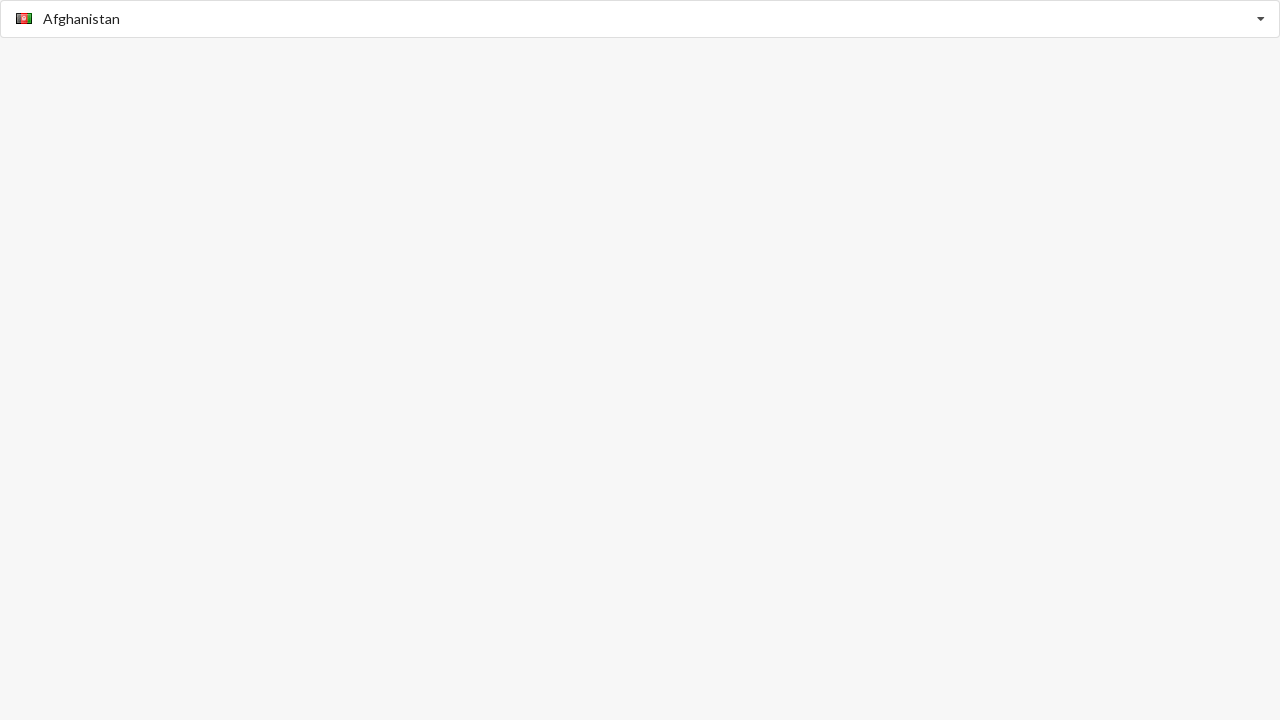

Clicked on search field to focus it at (641, 19) on input.search
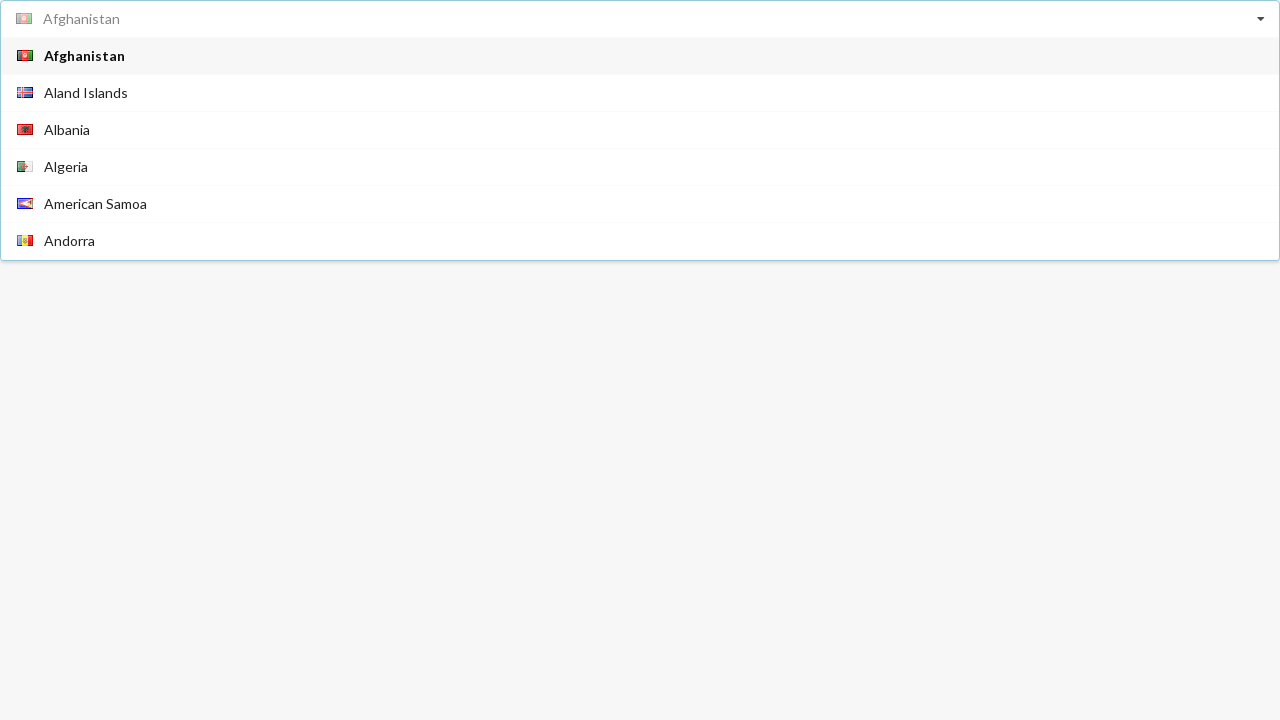

Filled search field with 'Australia' on input.search
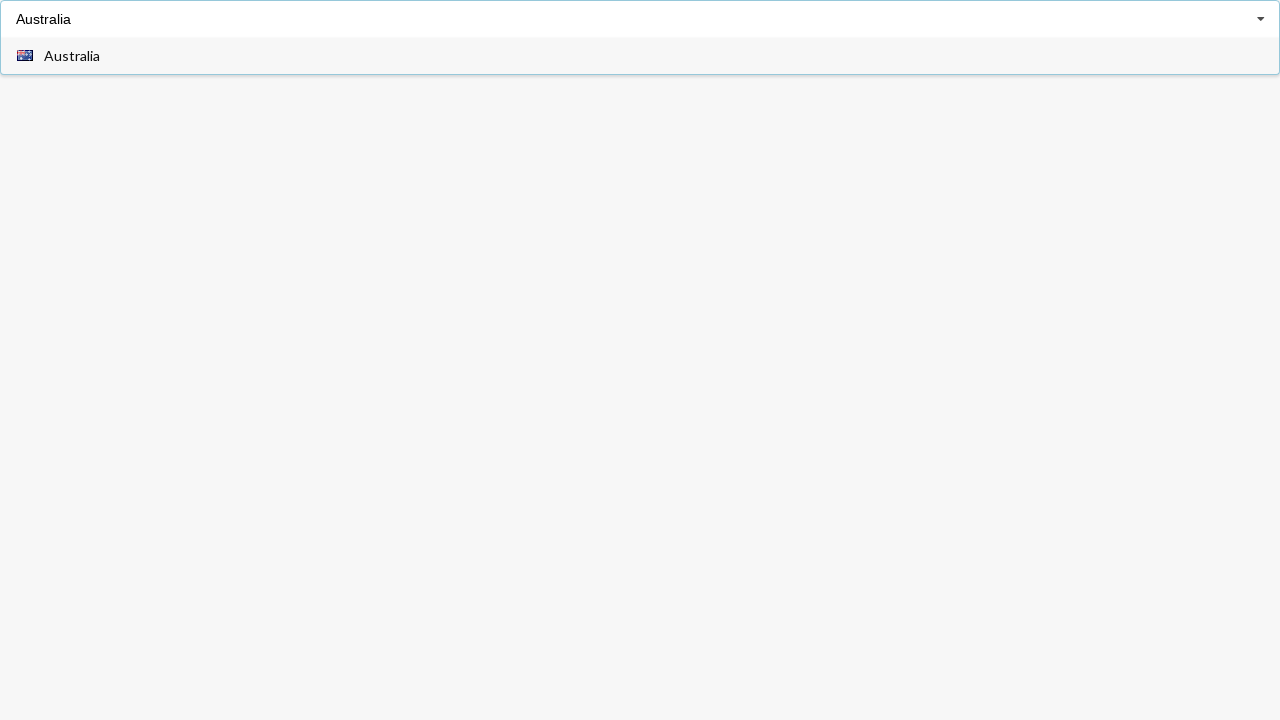

Waited for dropdown items to become visible
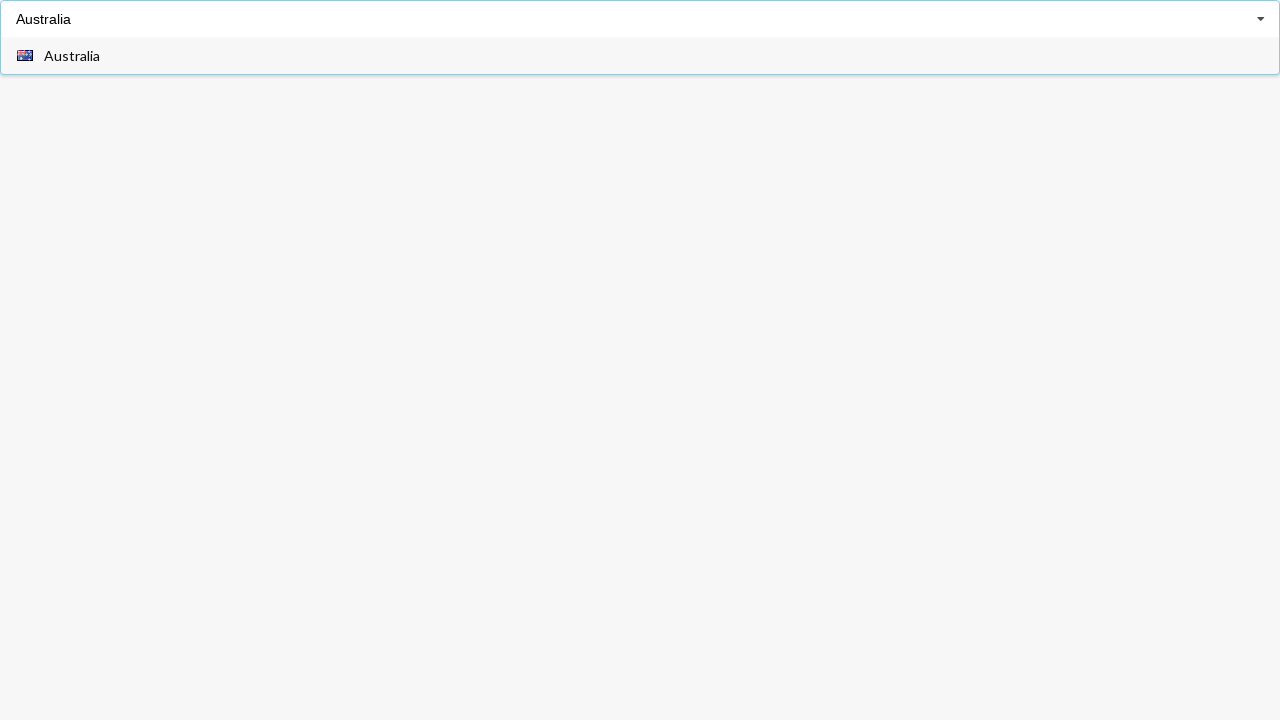

Retrieved all dropdown item elements
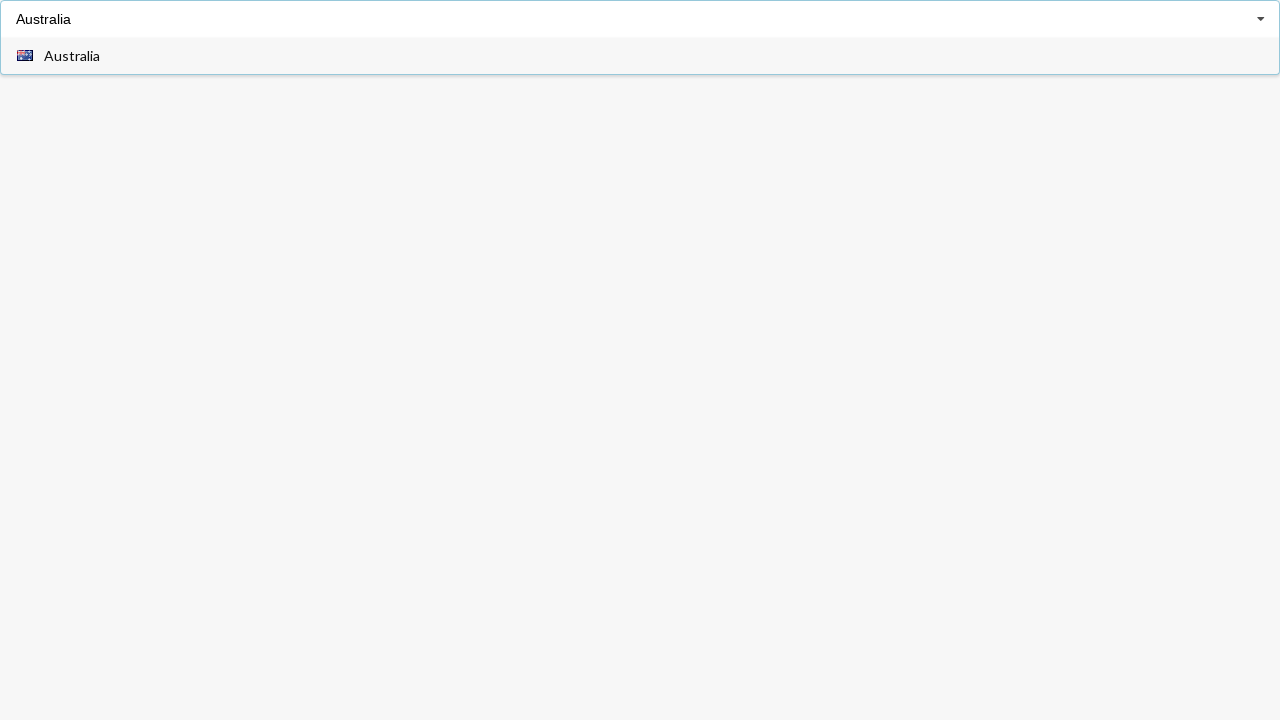

Clicked on Australia option from dropdown
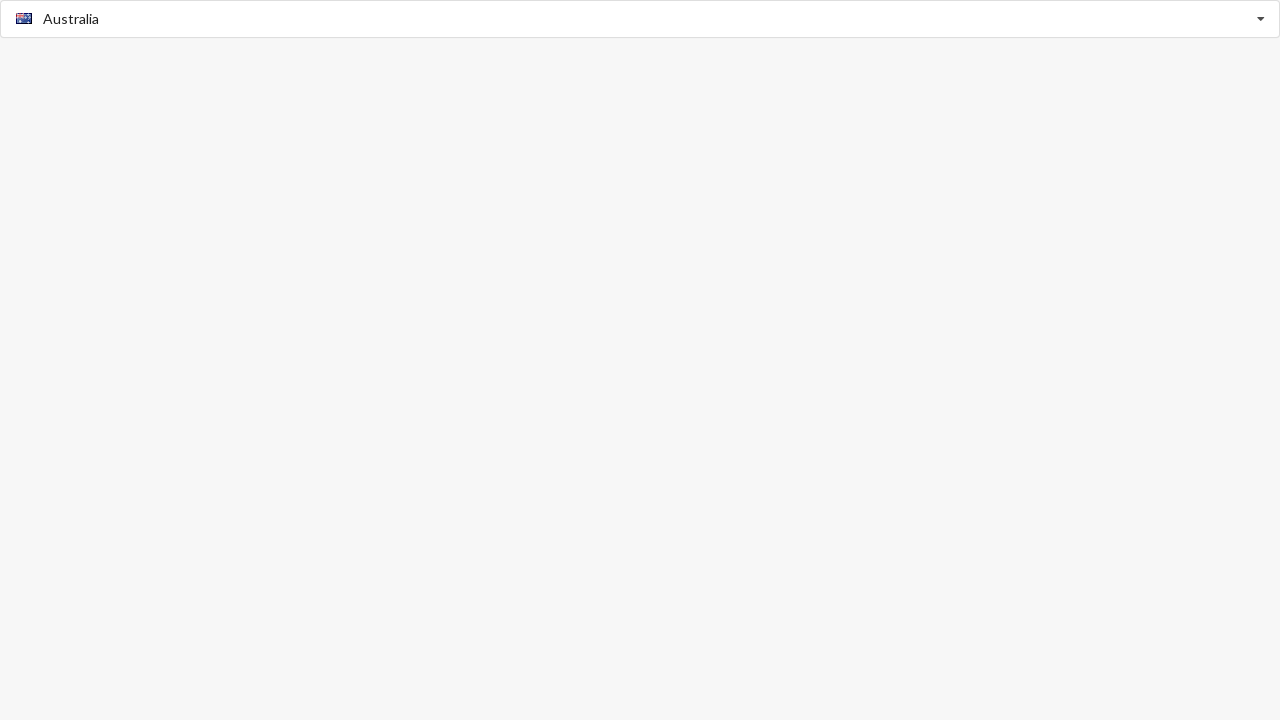

Verified that Australia was selected
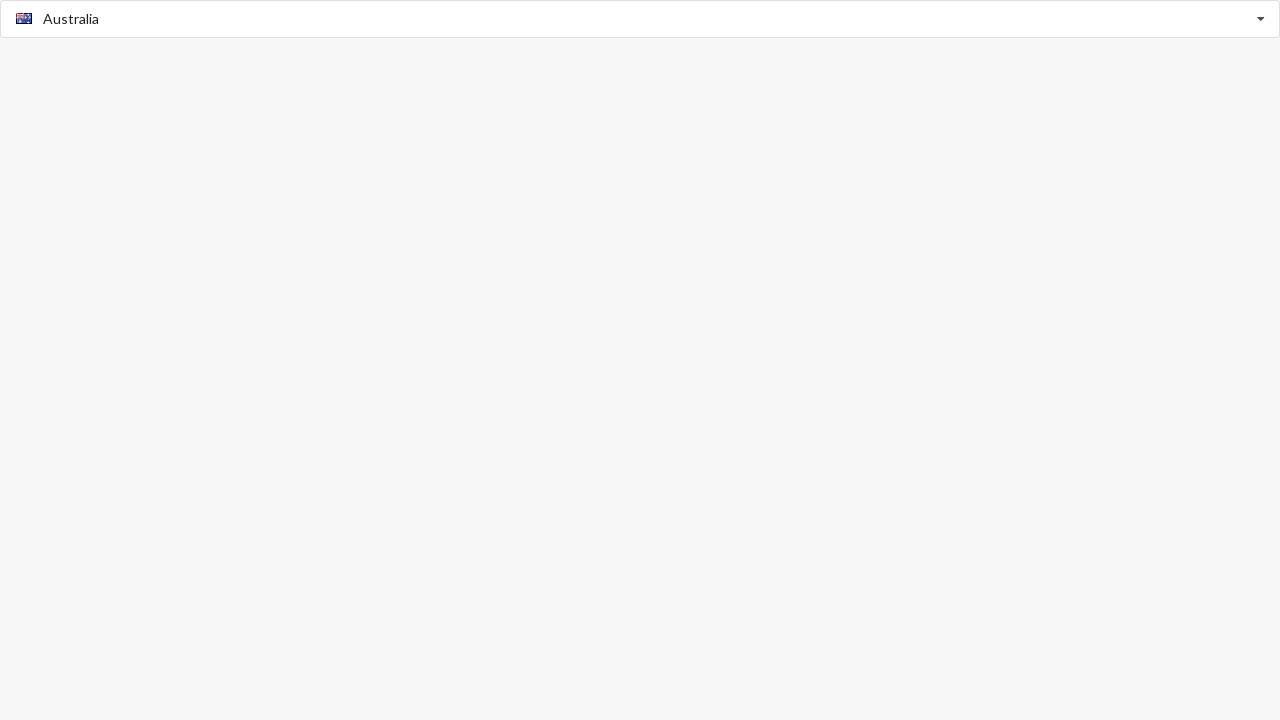

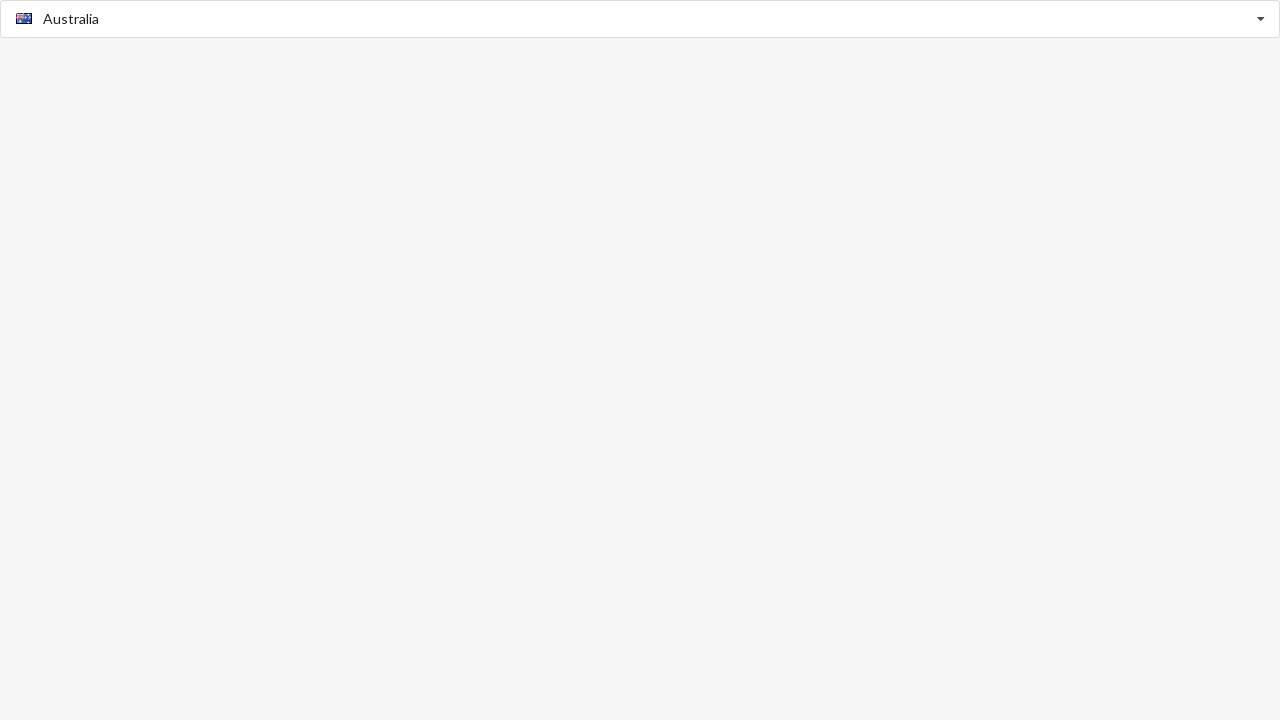